Tests that clicking Clear completed removes completed items from the list

Starting URL: https://demo.playwright.dev/todomvc

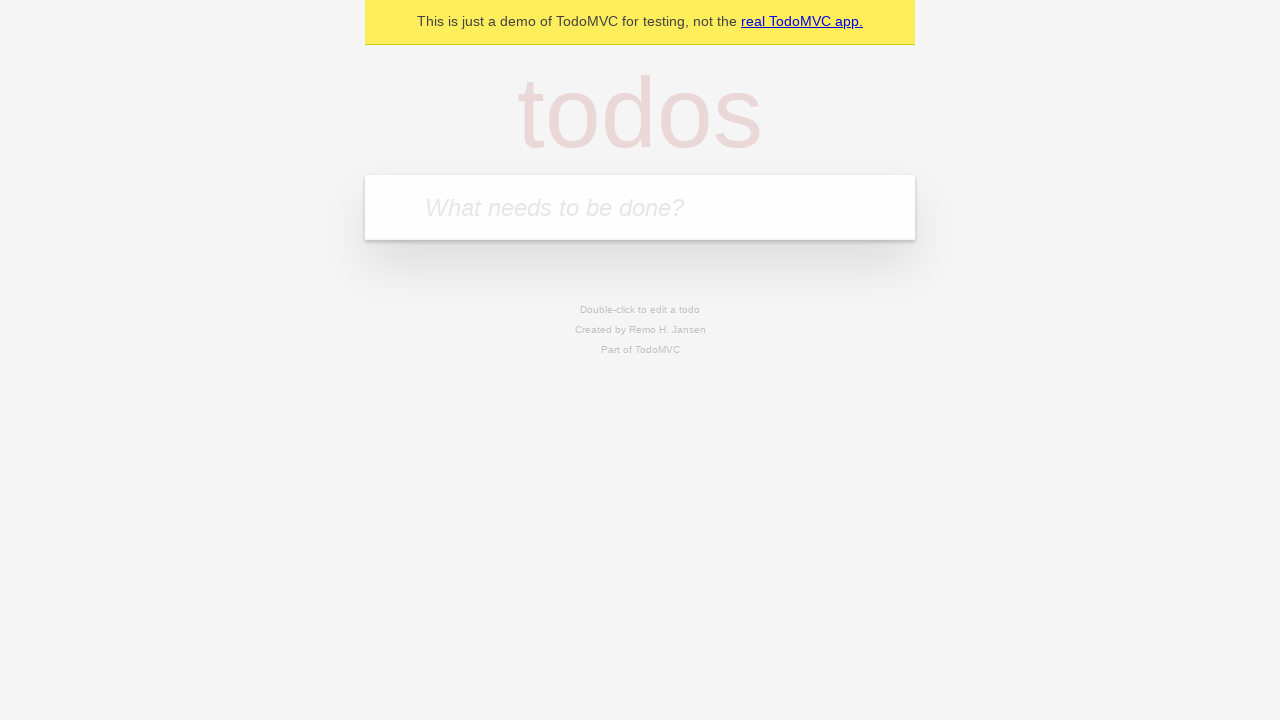

Filled todo input with 'buy some cheese' on internal:attr=[placeholder="What needs to be done?"i]
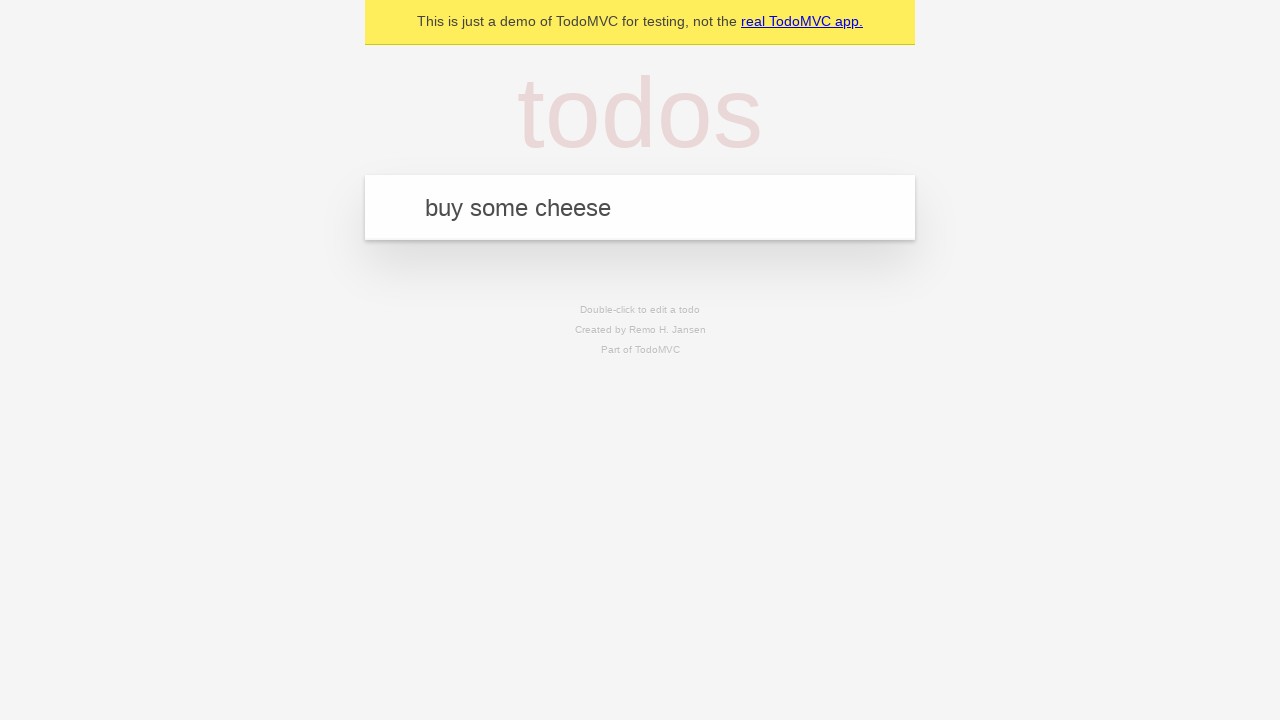

Pressed Enter to create first todo on internal:attr=[placeholder="What needs to be done?"i]
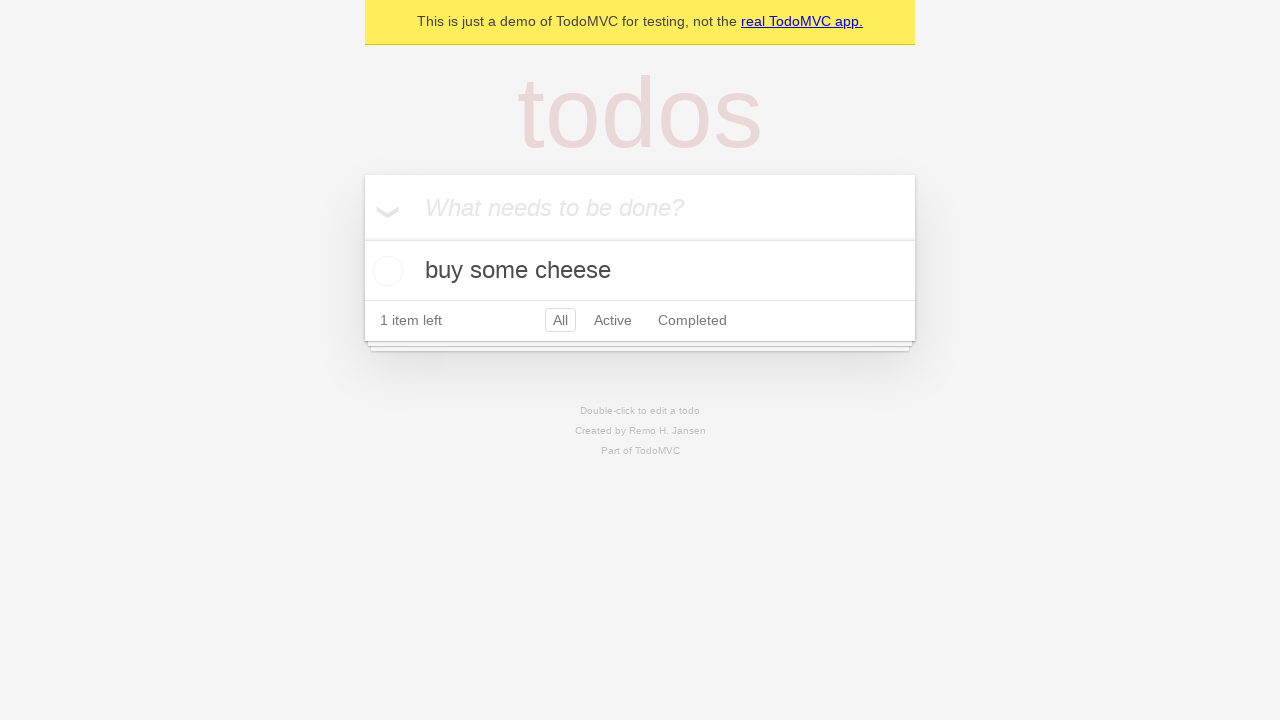

Filled todo input with 'feed the cat' on internal:attr=[placeholder="What needs to be done?"i]
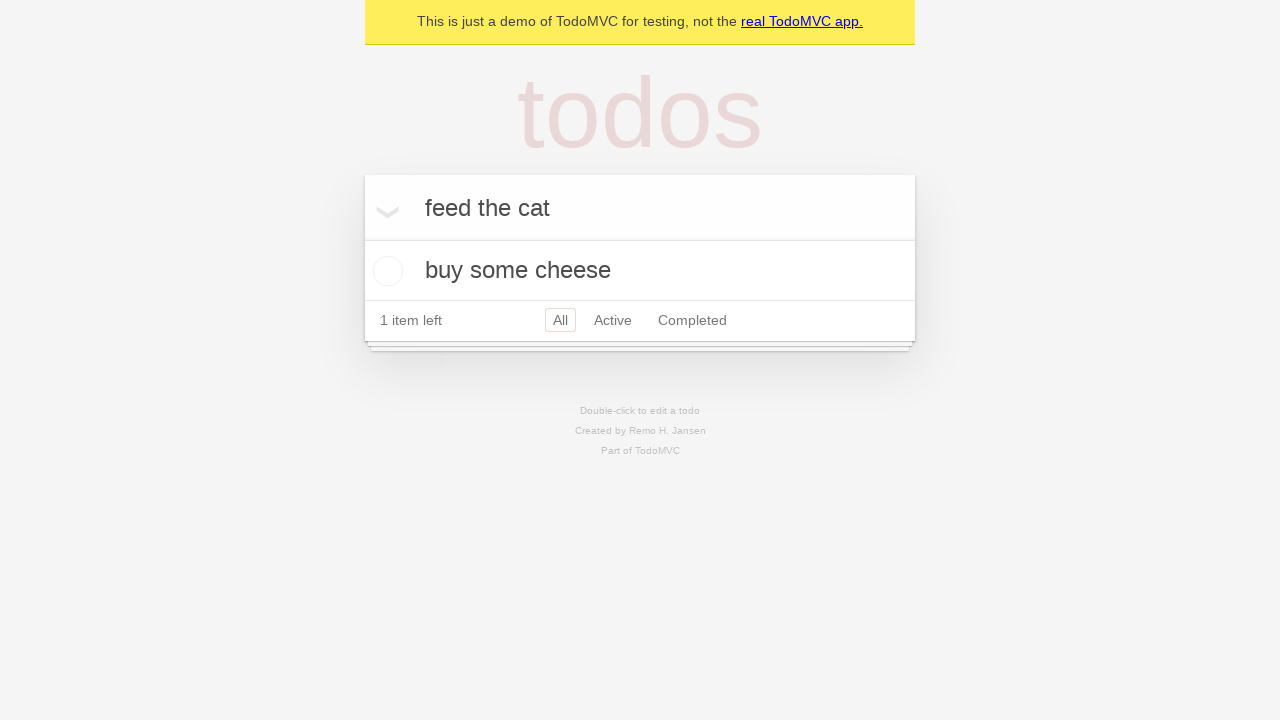

Pressed Enter to create second todo on internal:attr=[placeholder="What needs to be done?"i]
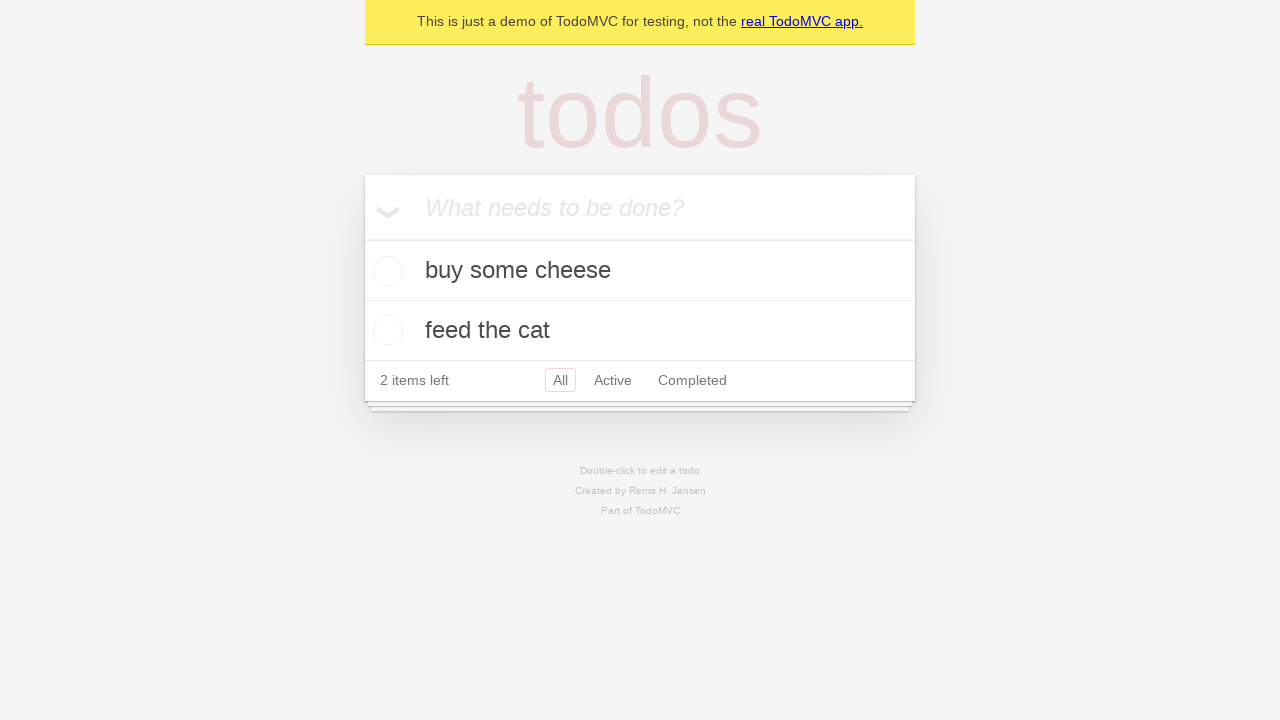

Filled todo input with 'book a doctors appointment' on internal:attr=[placeholder="What needs to be done?"i]
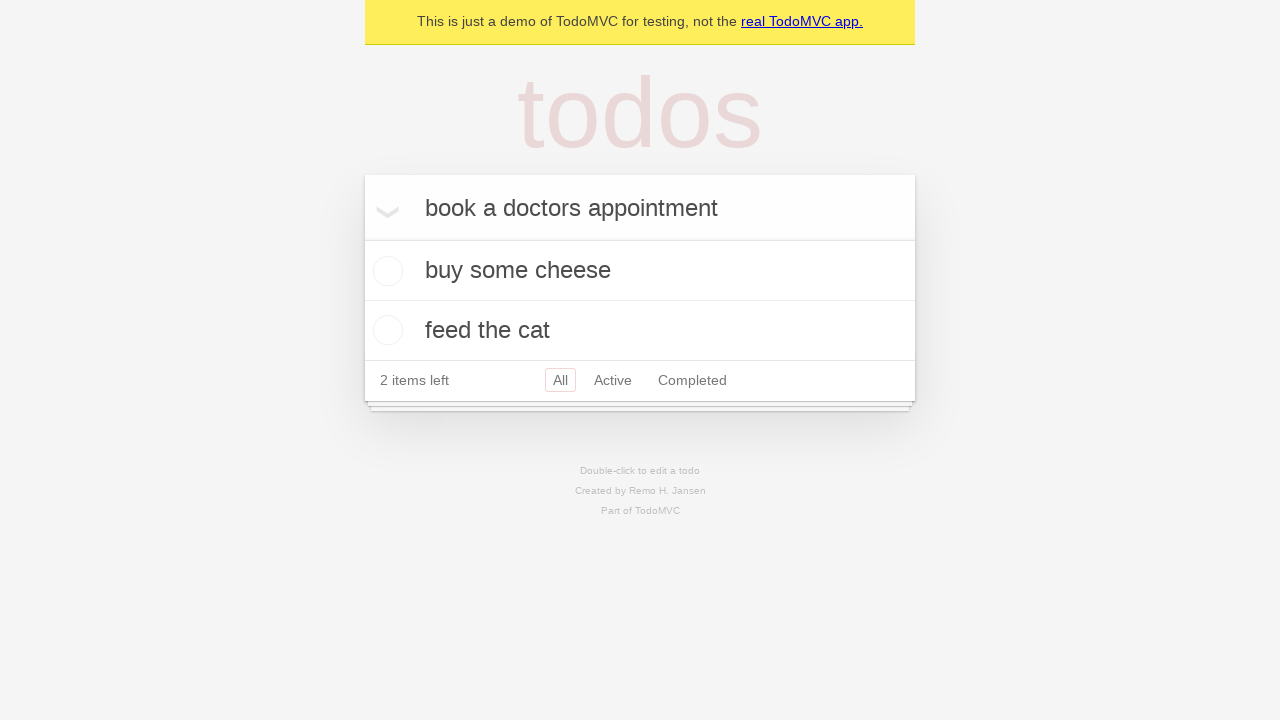

Pressed Enter to create third todo on internal:attr=[placeholder="What needs to be done?"i]
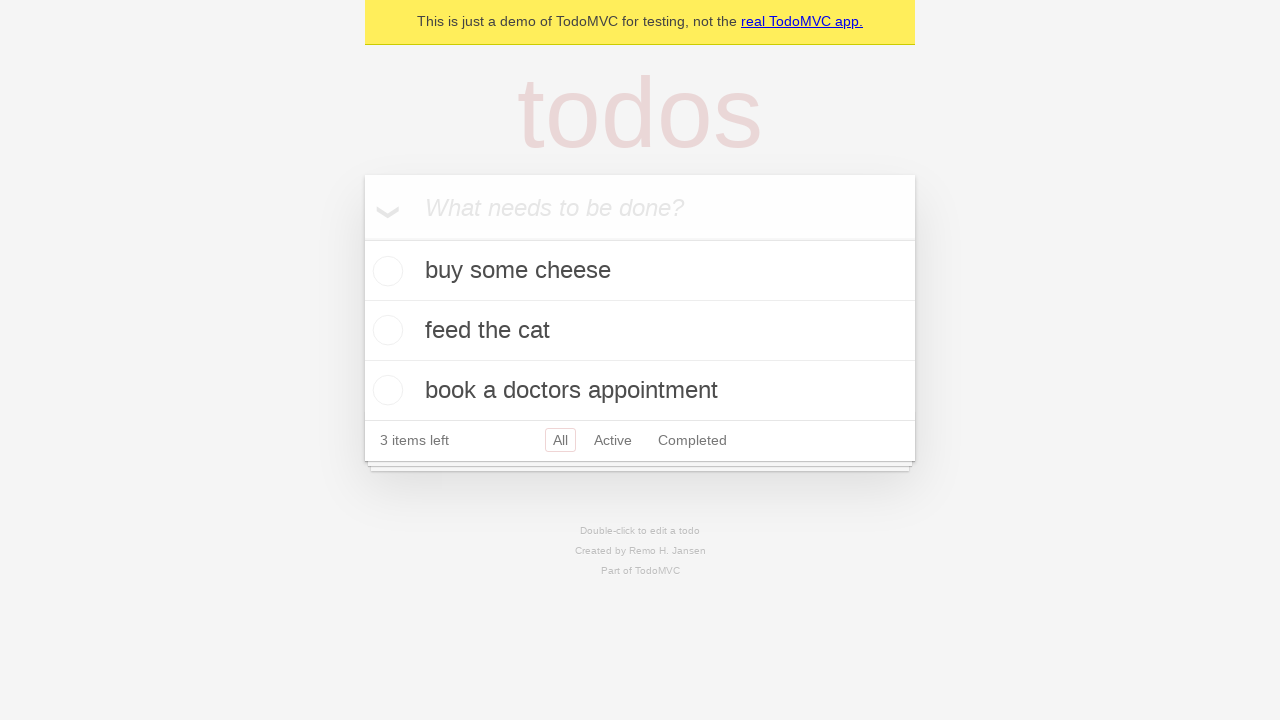

Checked the second todo item (feed the cat) at (385, 330) on [data-testid='todo-item'] >> nth=1 >> internal:role=checkbox
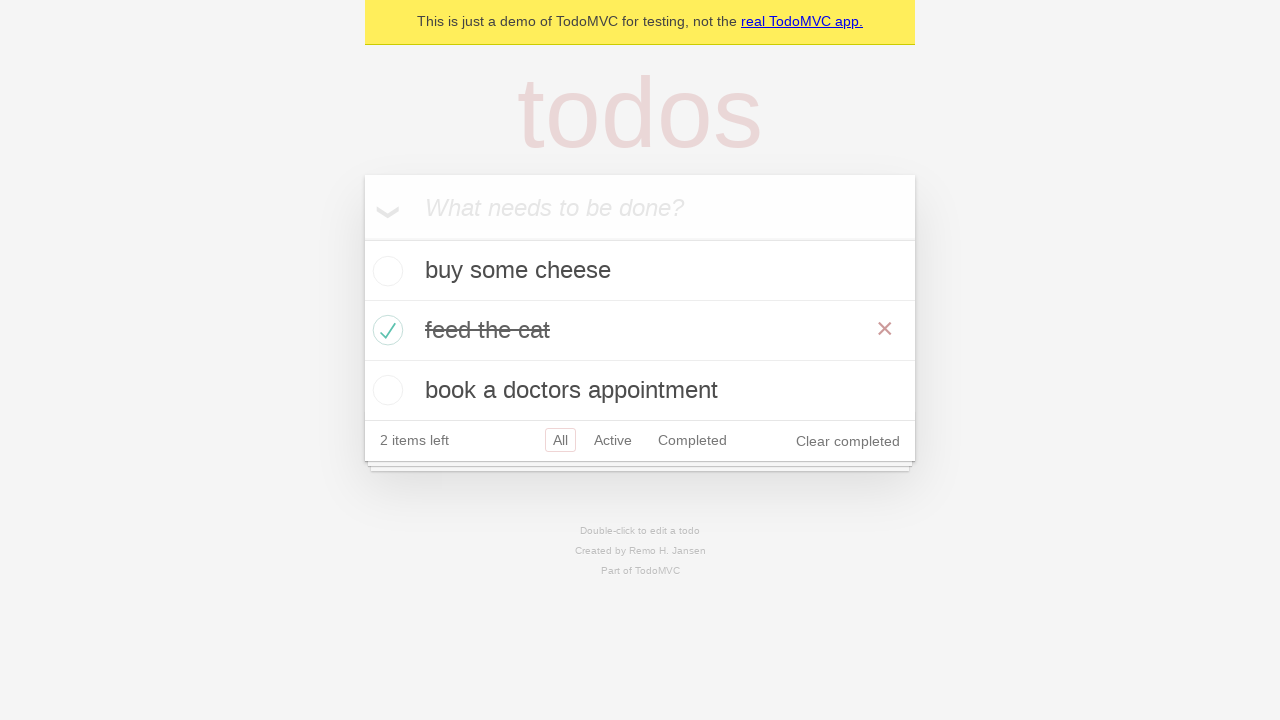

Clicked Clear completed button to remove completed items at (848, 441) on internal:role=button[name="Clear completed"i]
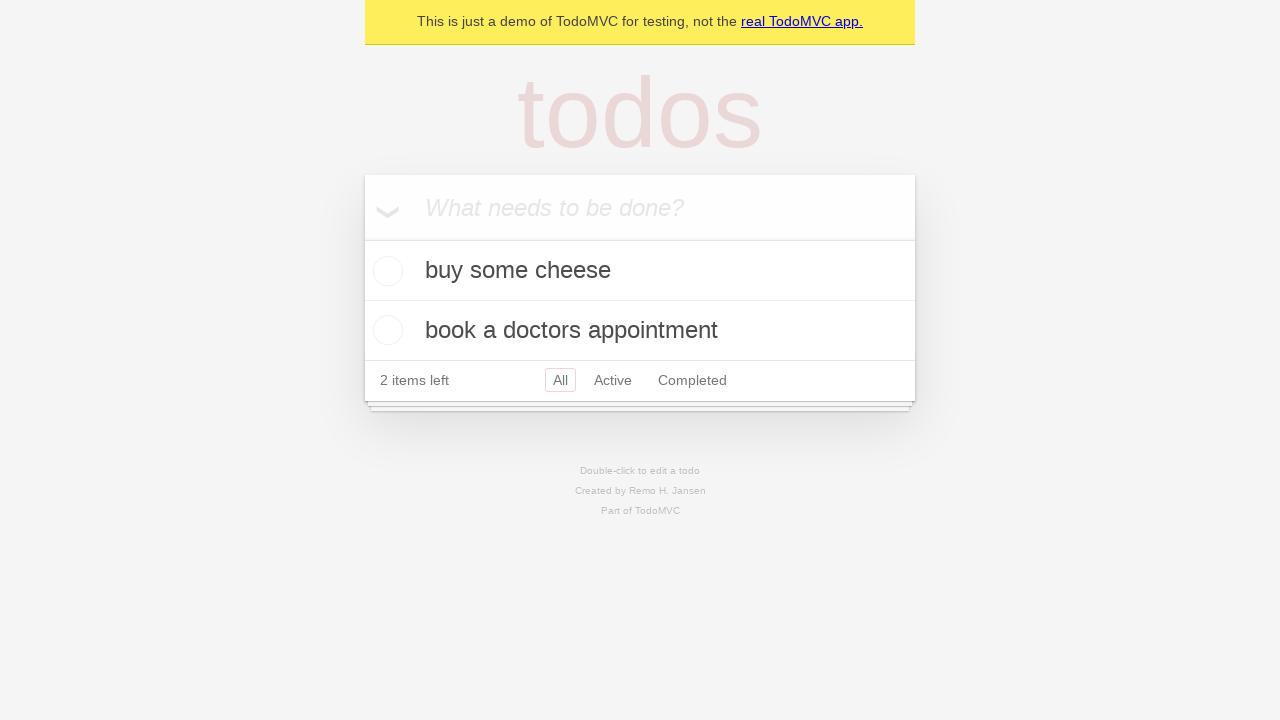

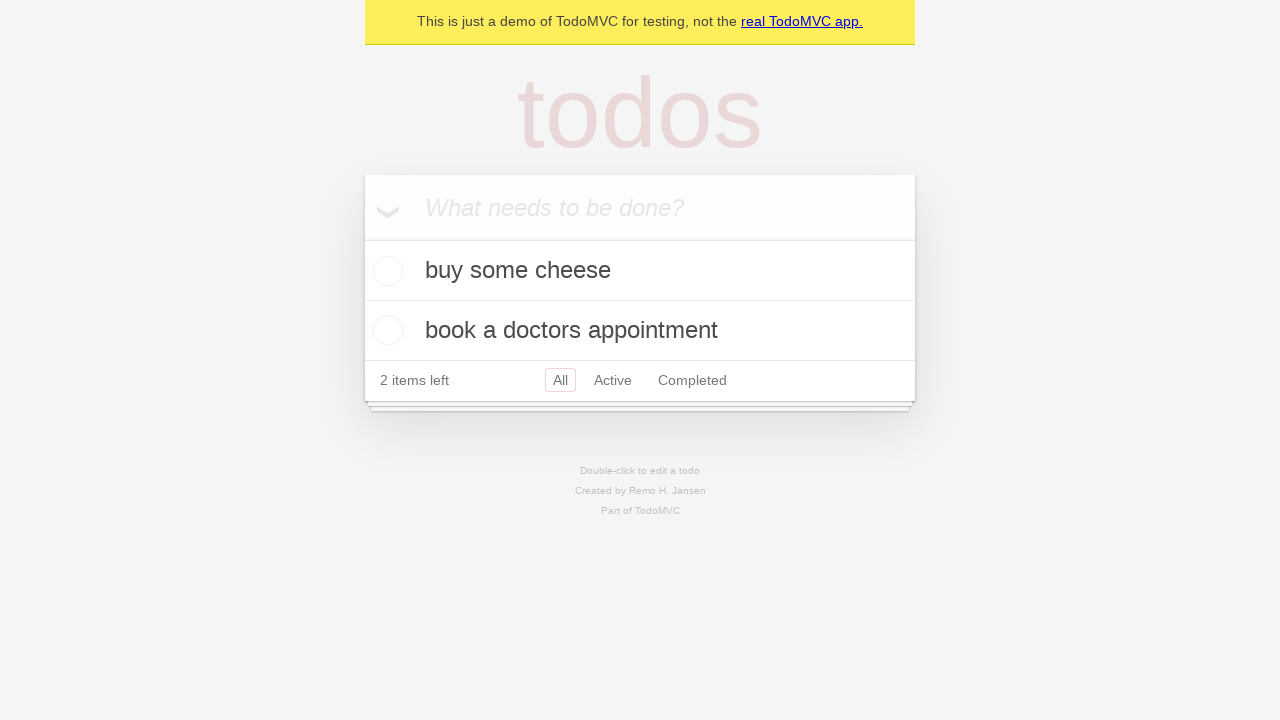